Tests filling a textarea field with text and submitting the form by clicking a submit button on a tutorial page.

Starting URL: https://suninjuly.github.io/text_input_task.html

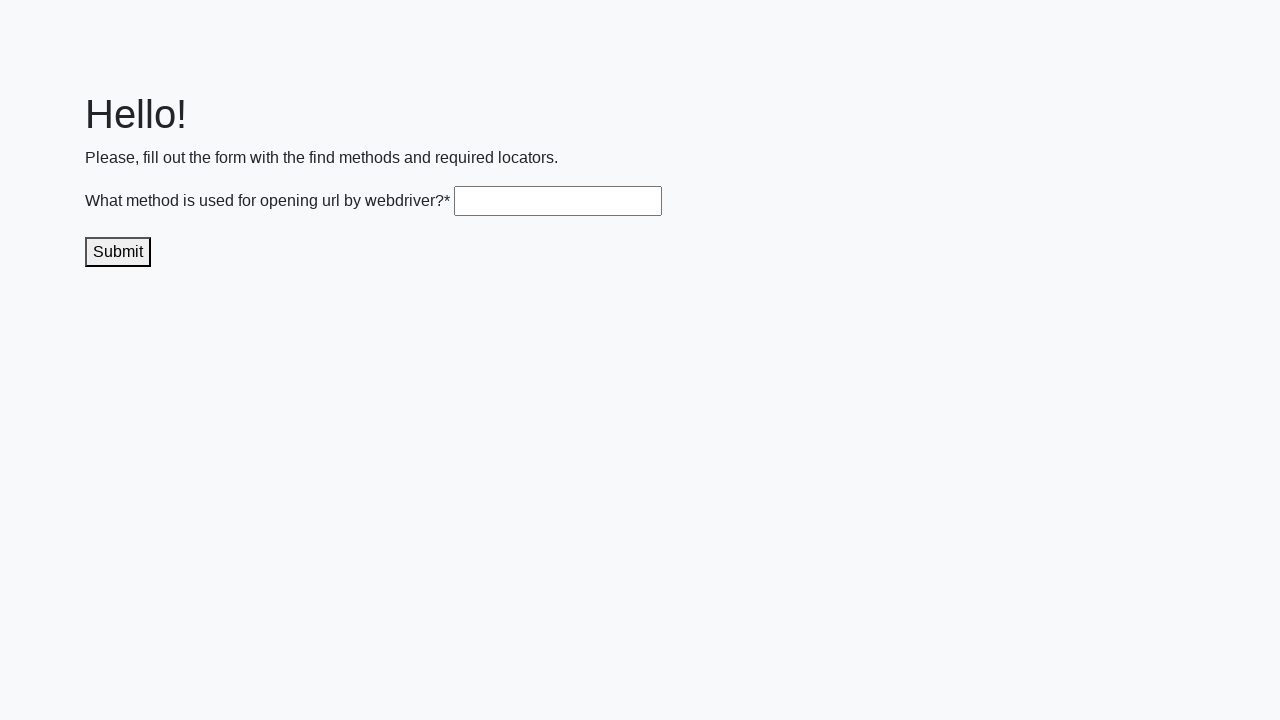

Filled textarea field with 'get()' on .textarea
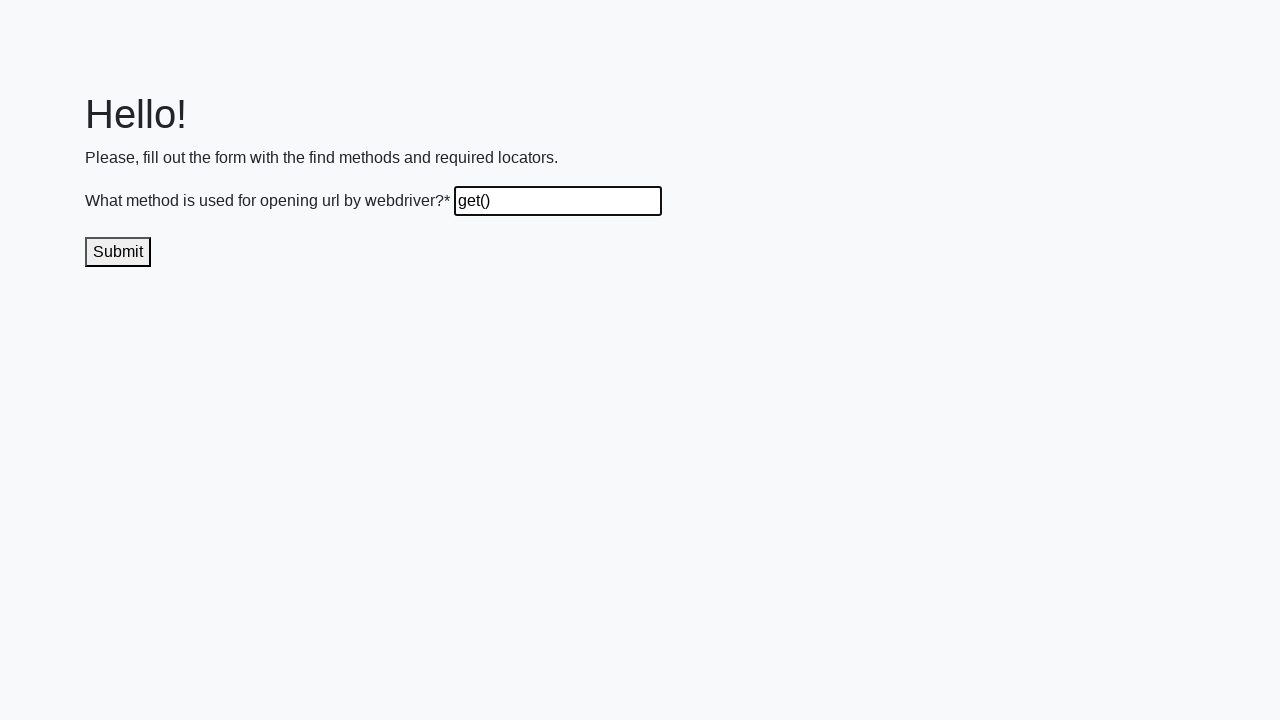

Clicked submit button to submit the form at (118, 252) on .submit-submission
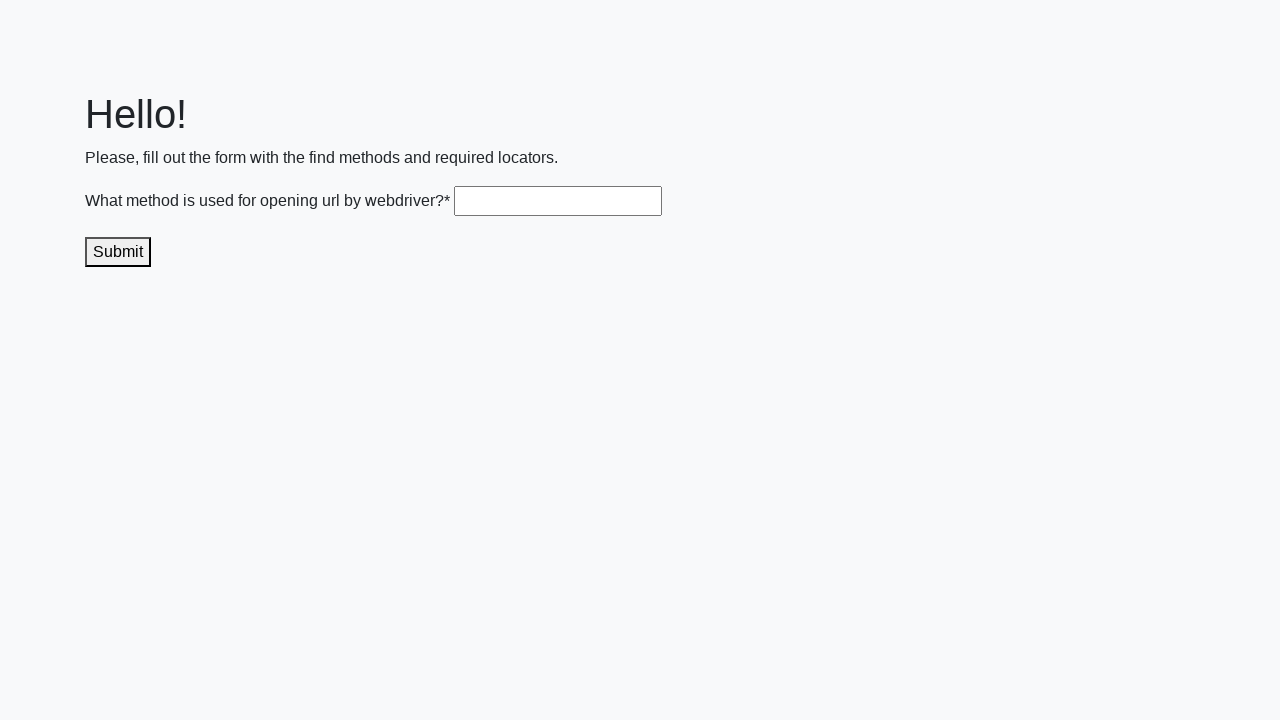

Waited 1 second for response/confirmation to load
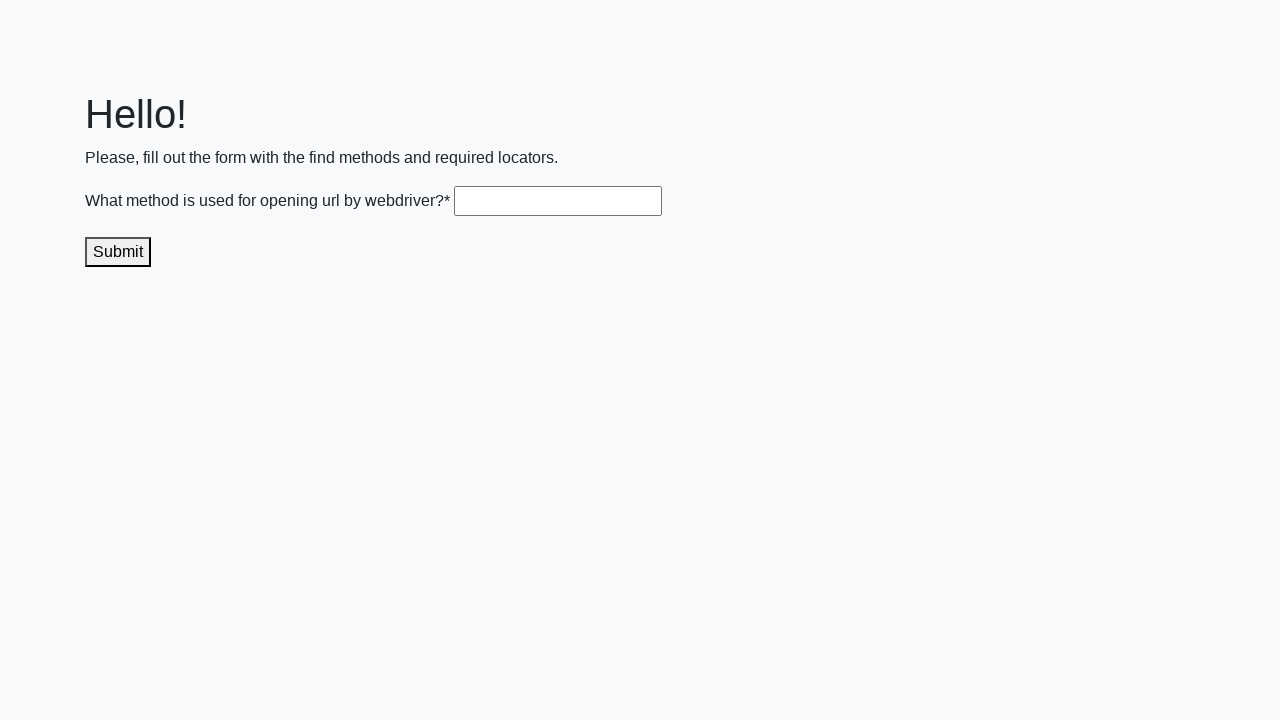

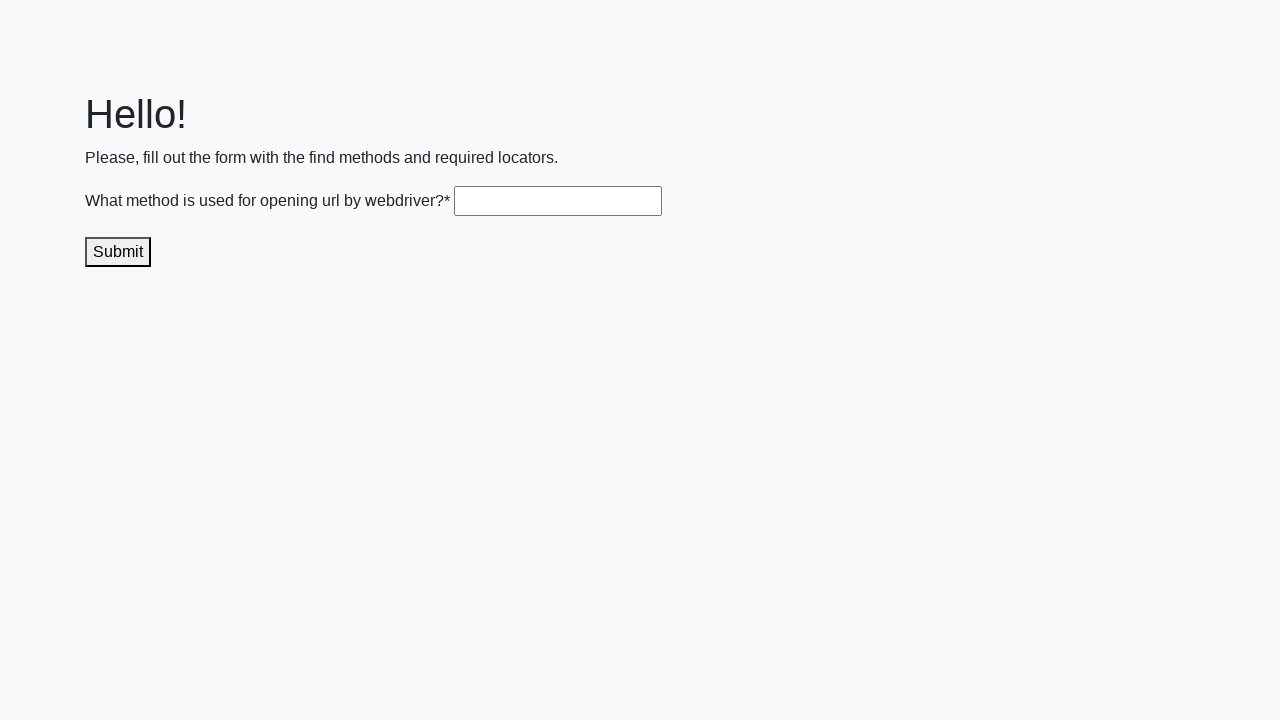